Tests that 6 products are displayed after successful login to the inventory page

Starting URL: https://www.saucedemo.com/

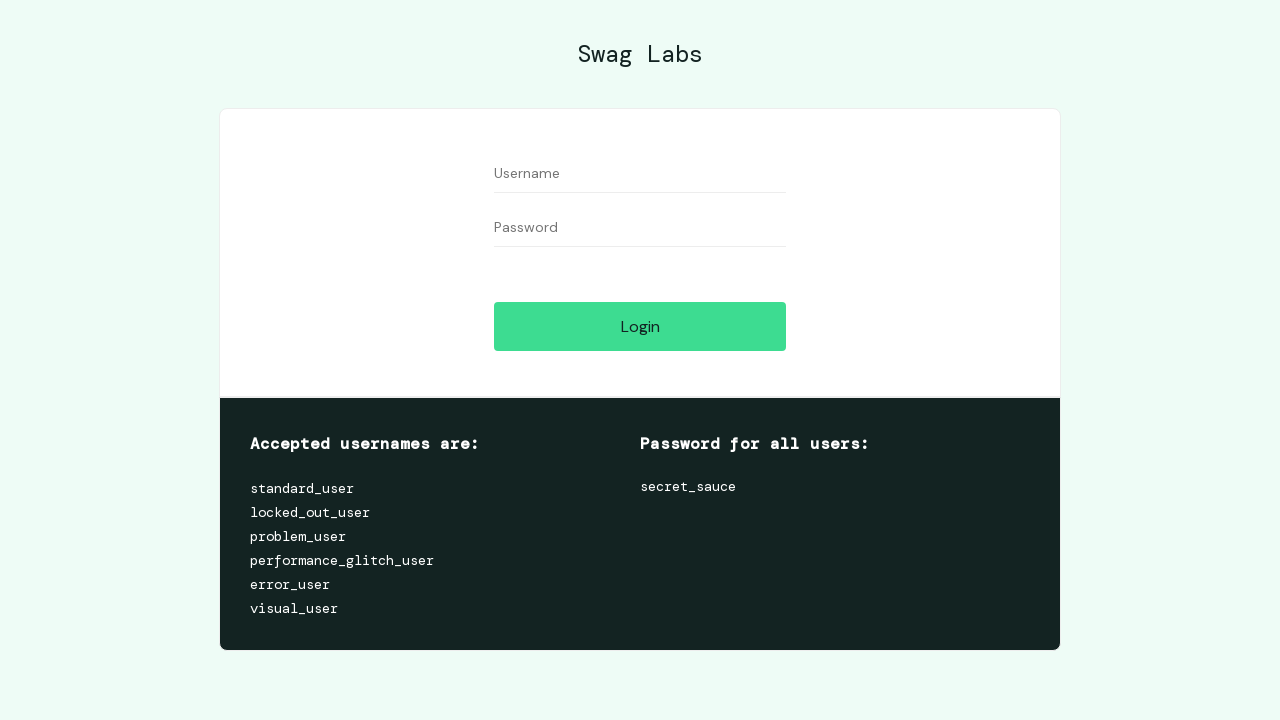

Filled username field with 'standard_user' on #user-name
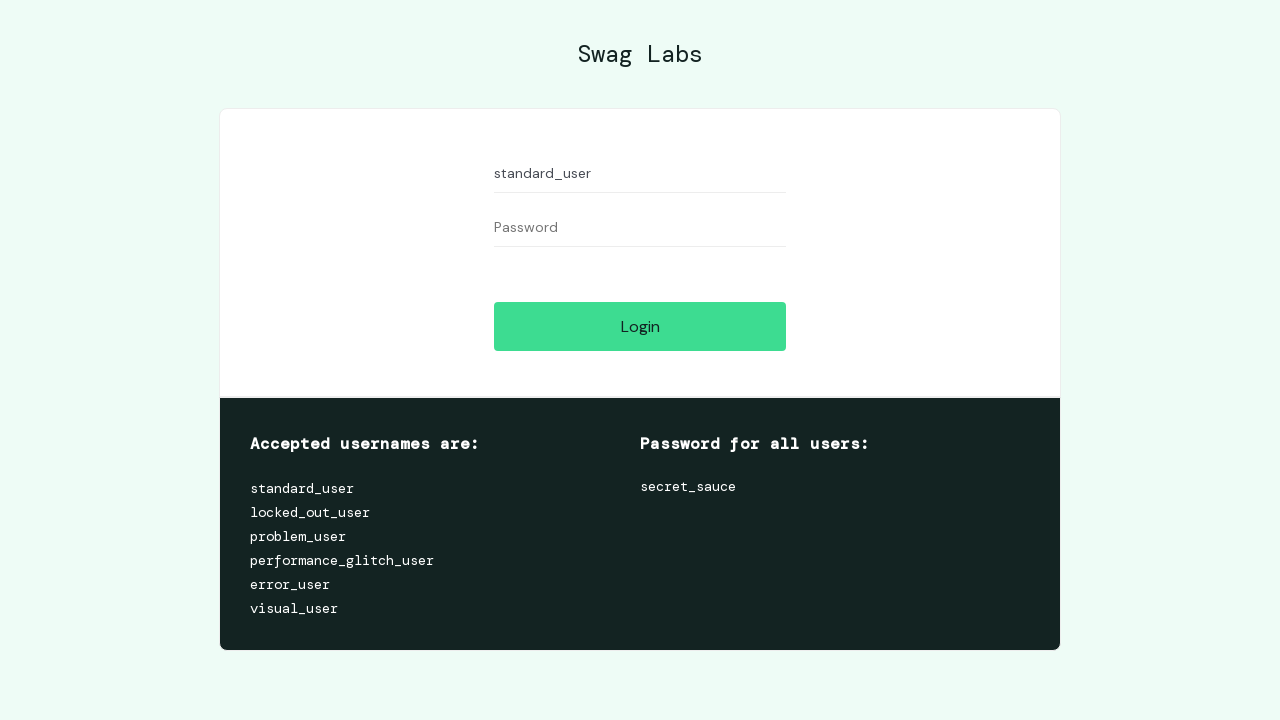

Filled password field with 'secret_sauce' on #password
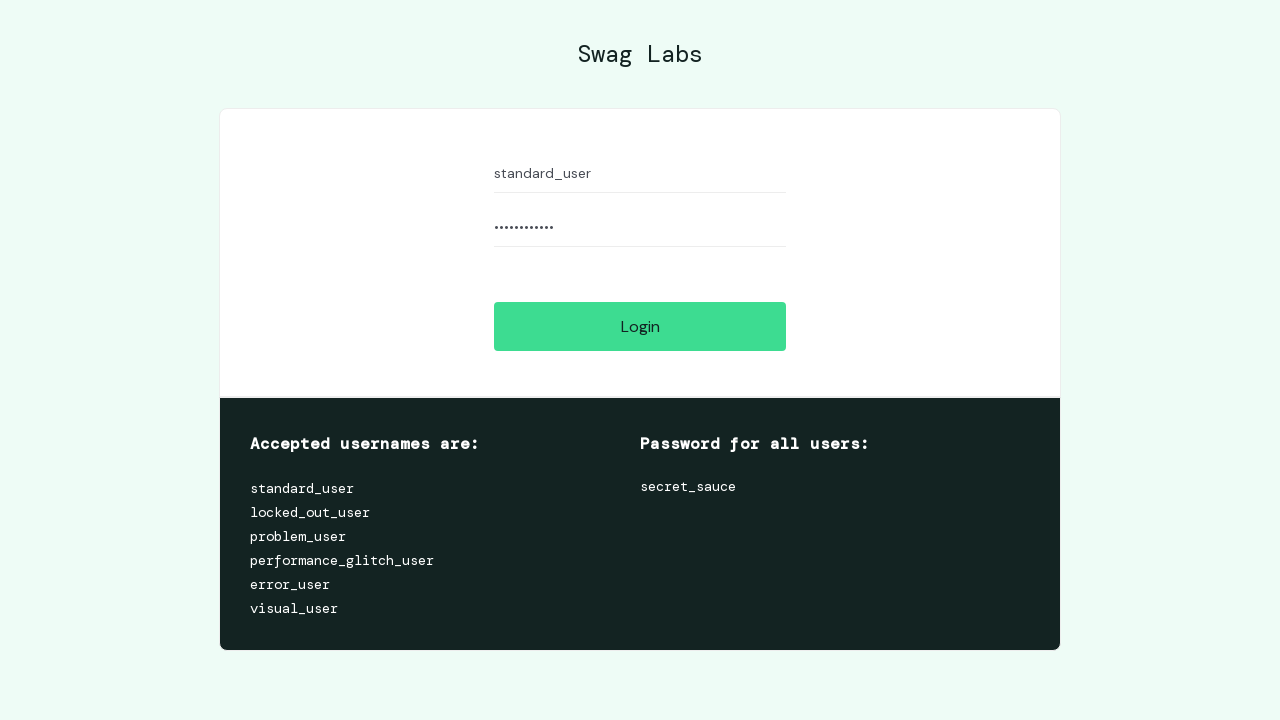

Clicked login button at (640, 326) on #login-button
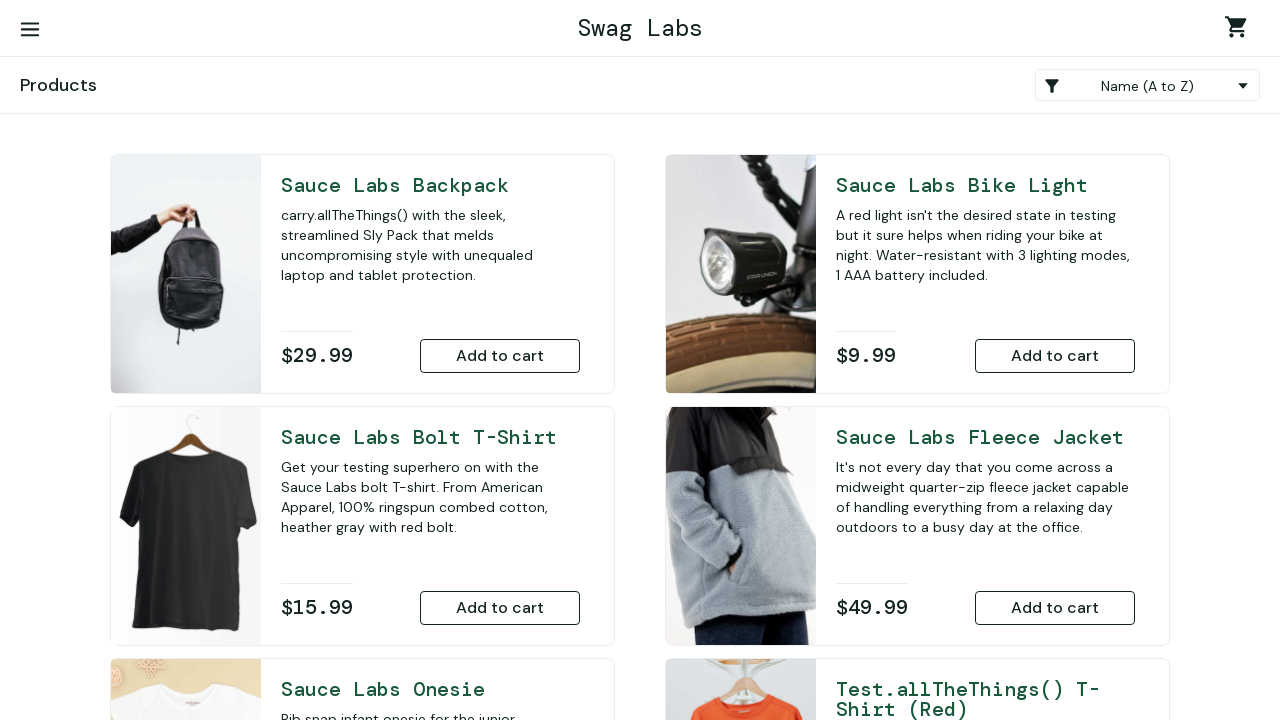

Successfully redirected to inventory page
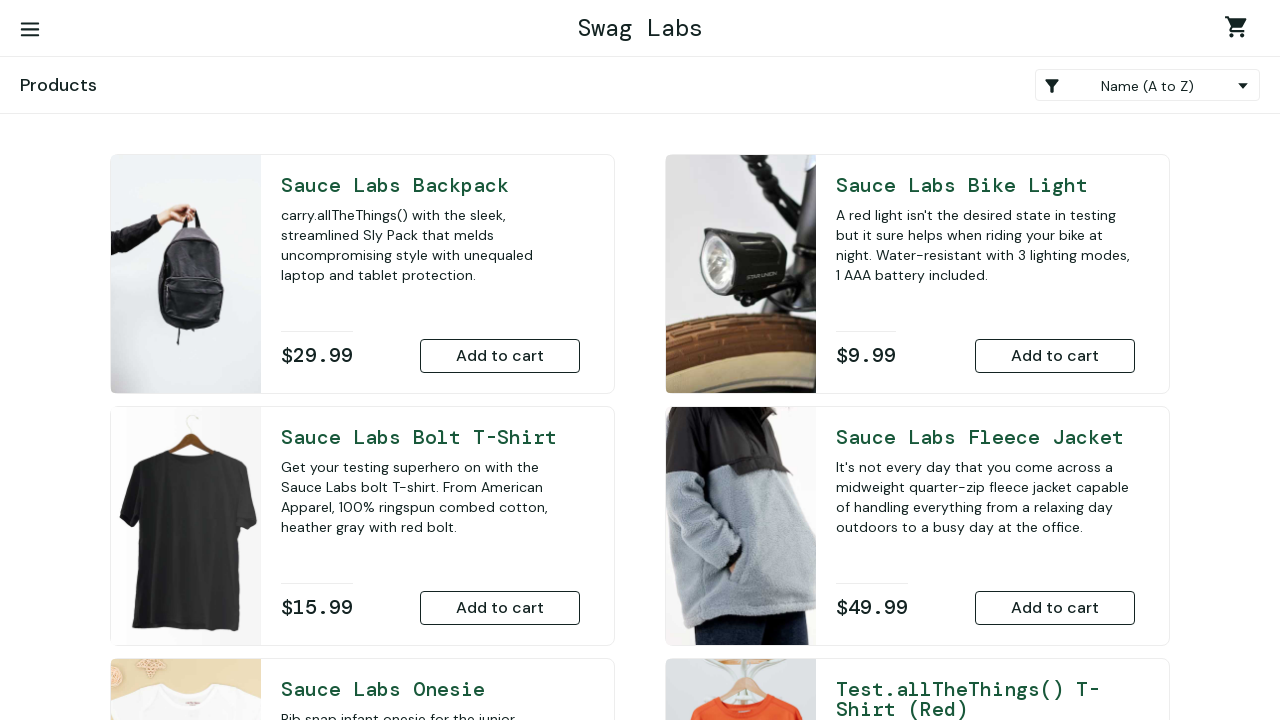

Verified that 6 products are displayed on inventory page
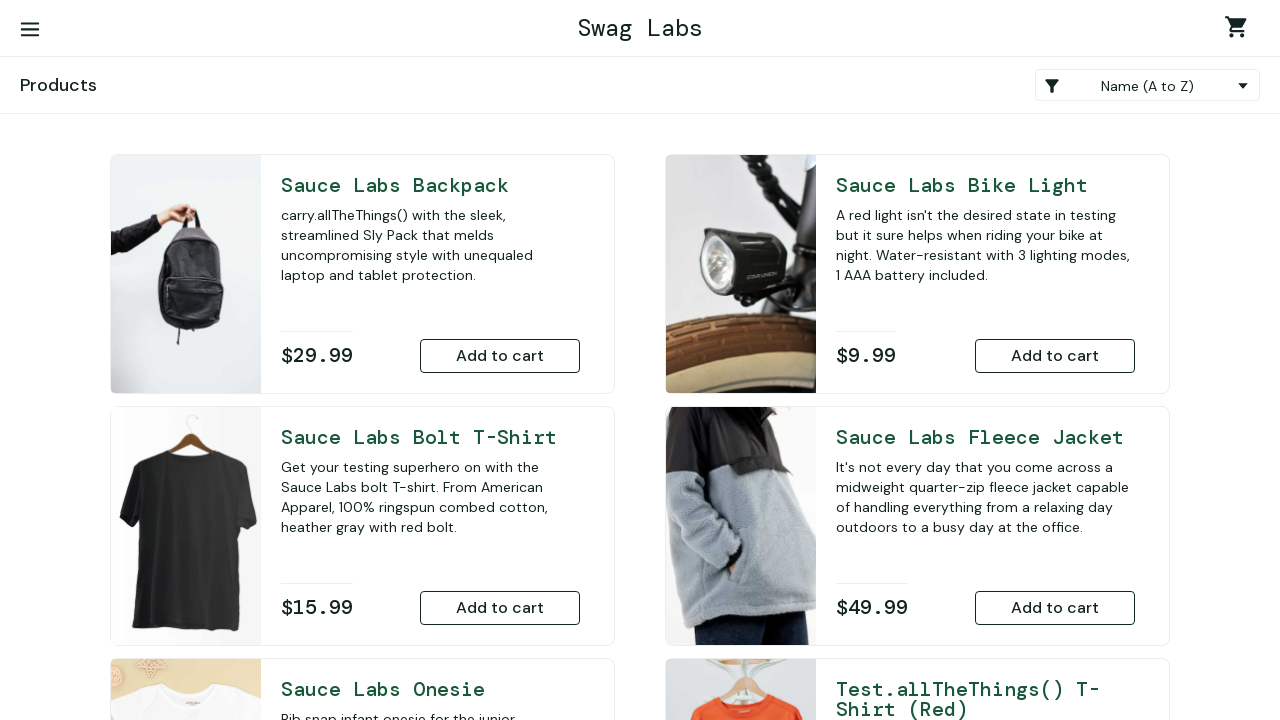

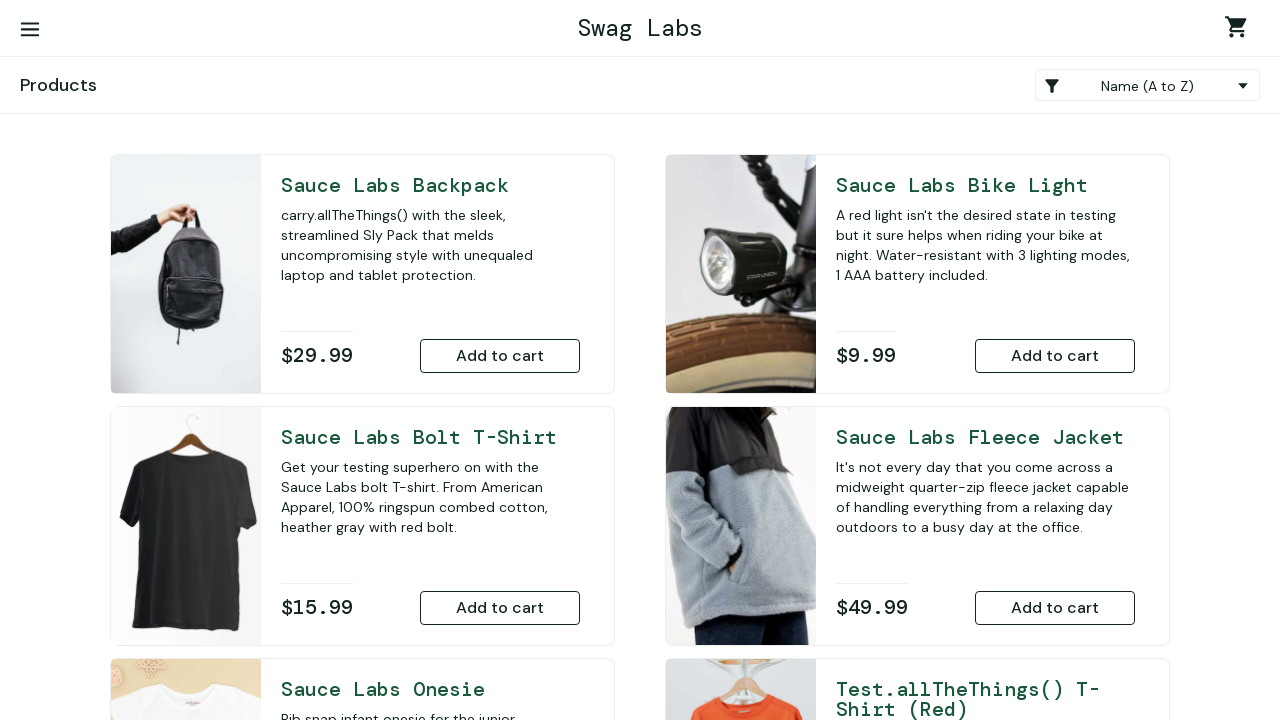